Runs an internet speed test on Xfinity's speedtest website by clicking the start button and waiting for download and upload speed results

Starting URL: https://speedtest.xfinity.com/

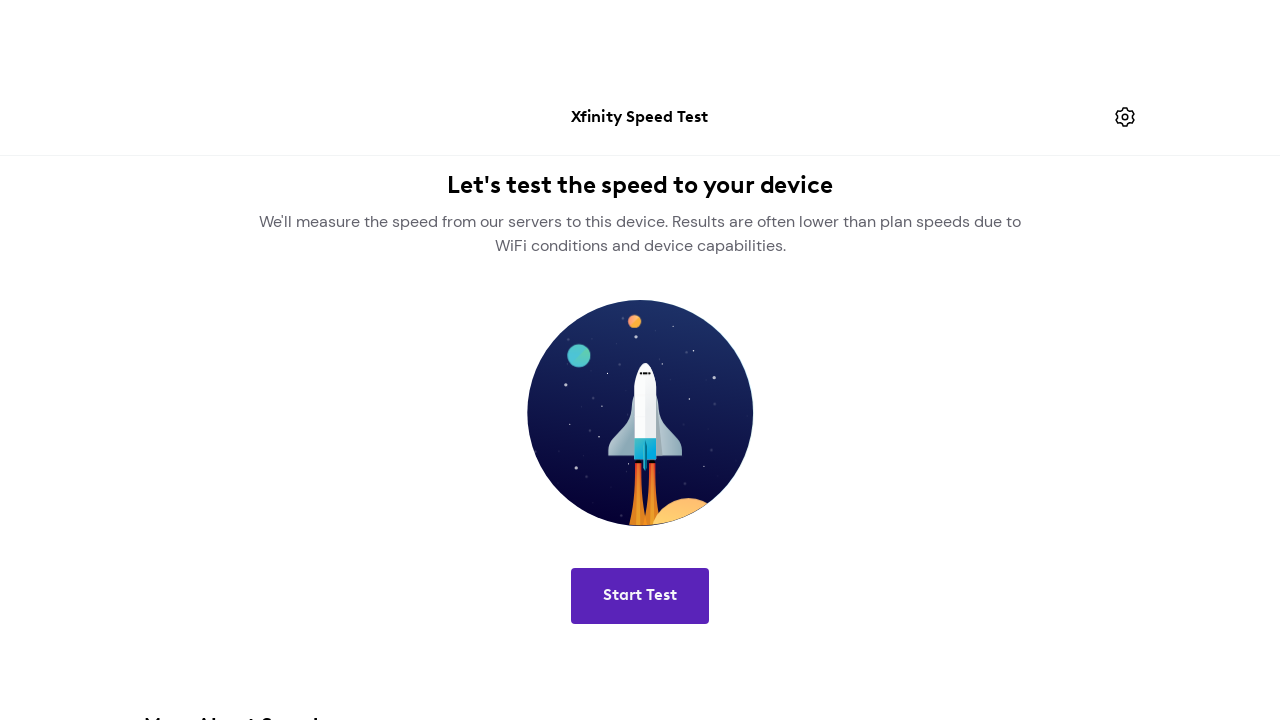

Clicked the start speed test button at (640, 596) on xpath=//*[@id="app"]/div[2]/div[1]/div/div/div/button
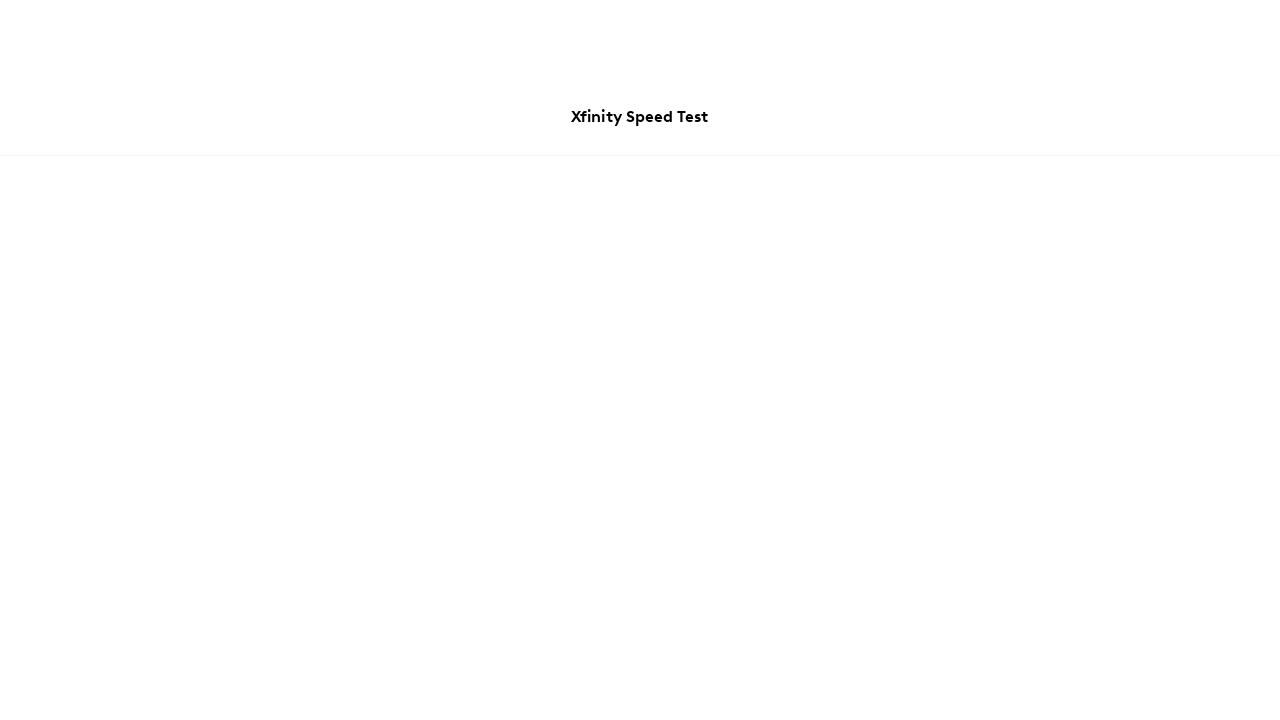

Waited 20 seconds for download test to complete
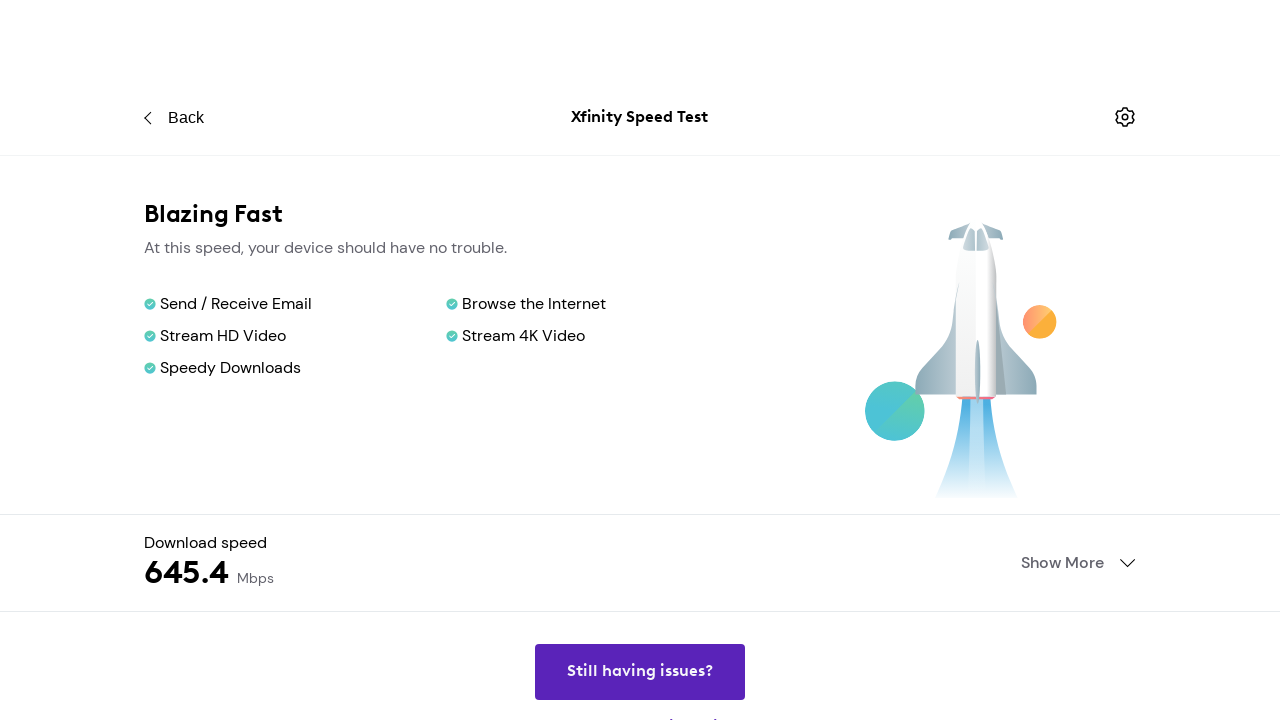

Download speed result became visible
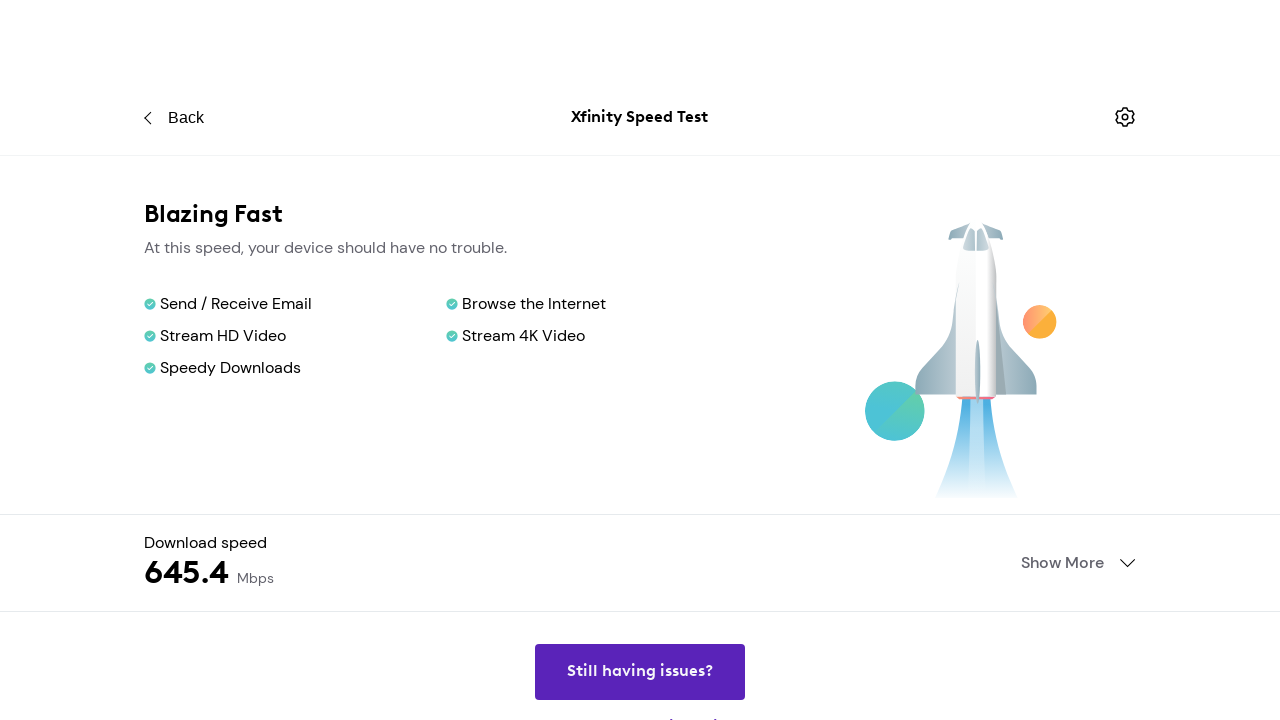

Clicked to show upload details at (1070, 563) on xpath=//*[@id="app"]/div[2]/details/summary/div/div/p
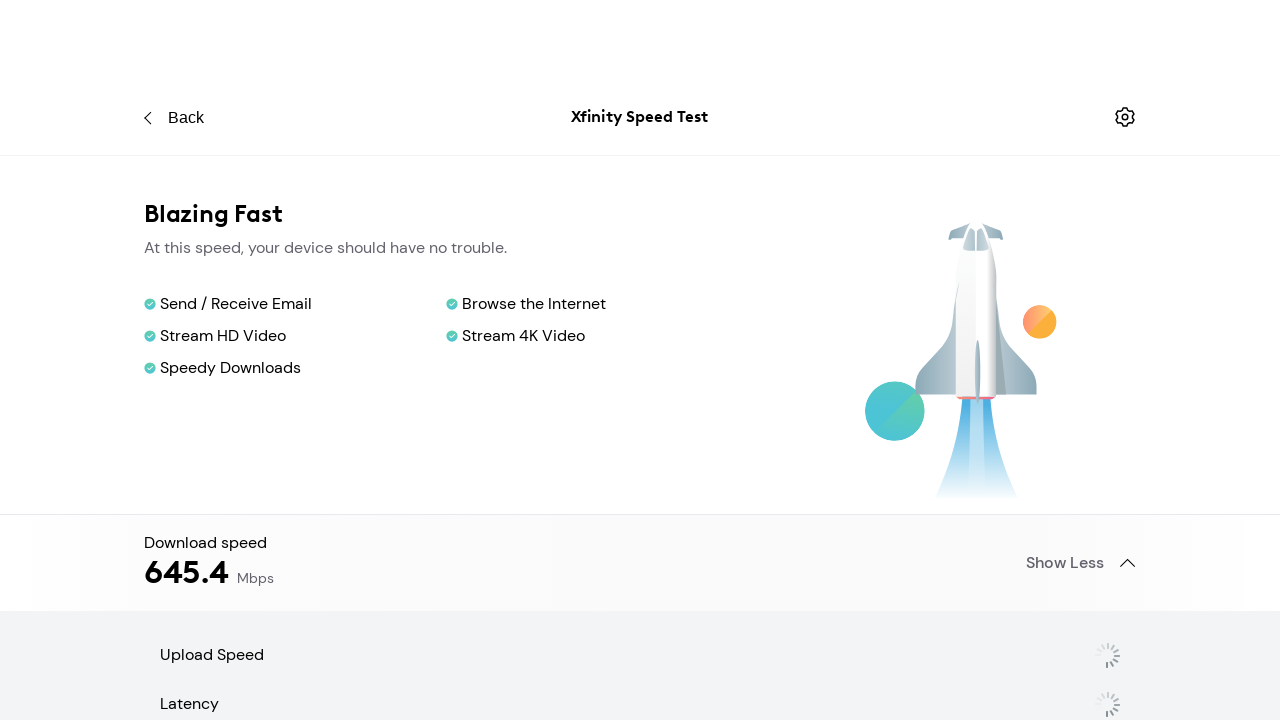

Waited 15 seconds for upload test to complete
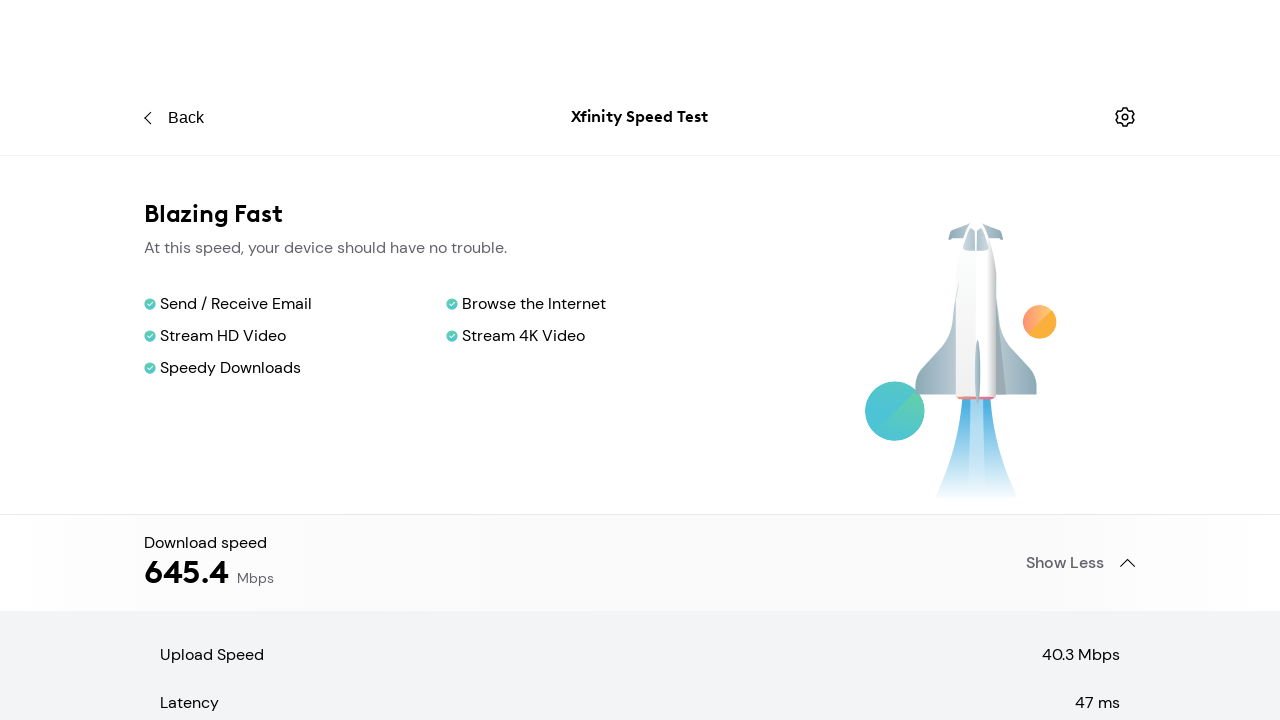

Upload speed result became visible
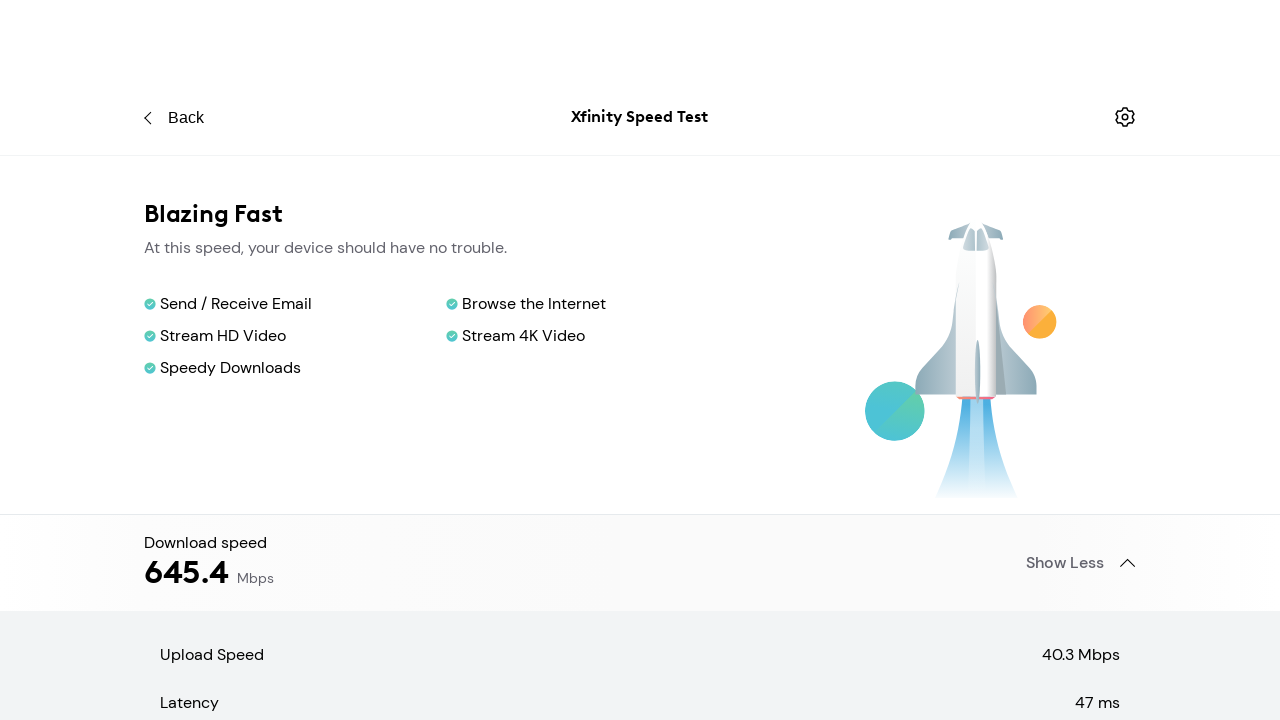

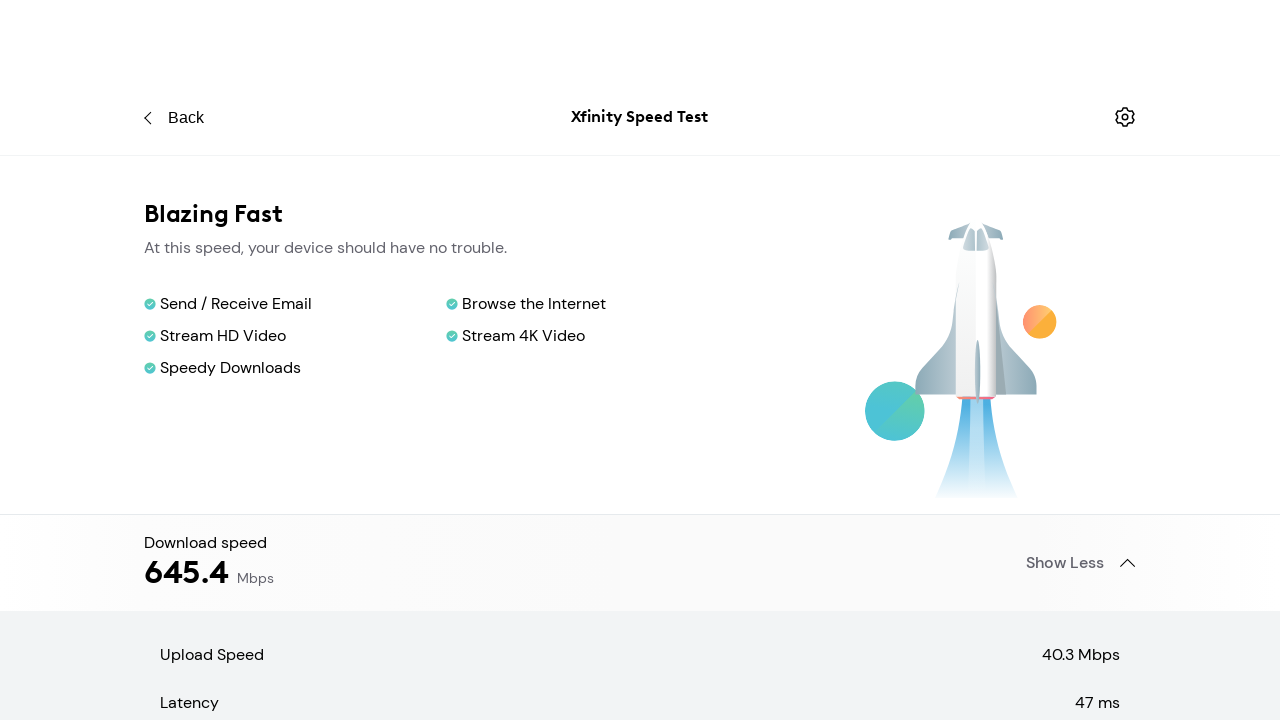